Tests dragging a slider element on Ubuntu download page by moving it horizontally

Starting URL: https://ubuntu.com/download/desktop/thank-you?country=IN&version=18.04.2&architecture=amd64

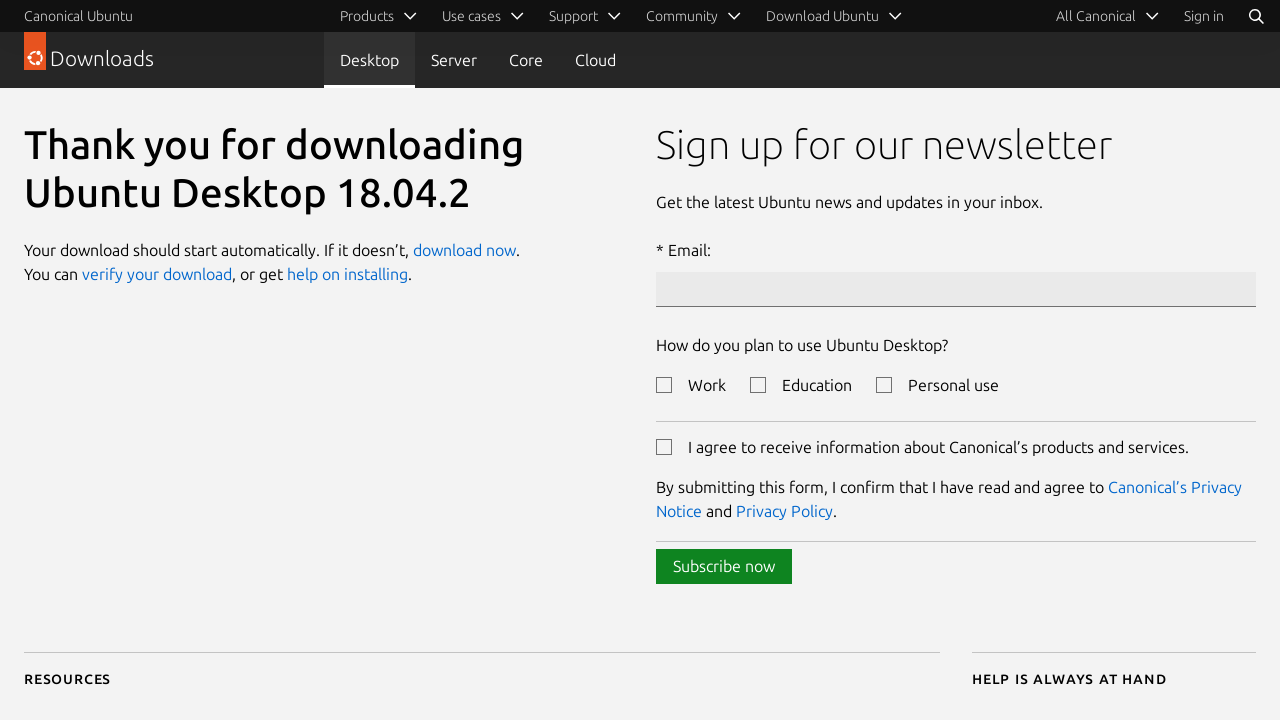

Located slider element with id 'amount-community'
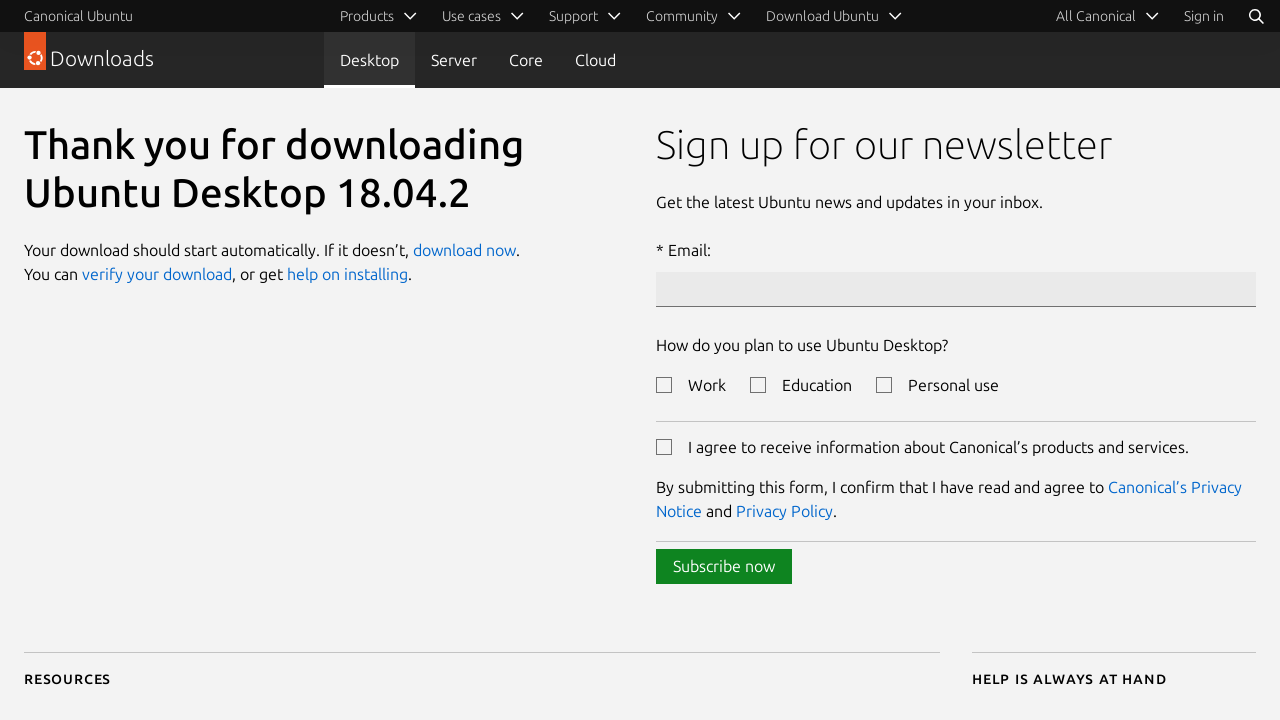

Retrieved bounding box of slider element
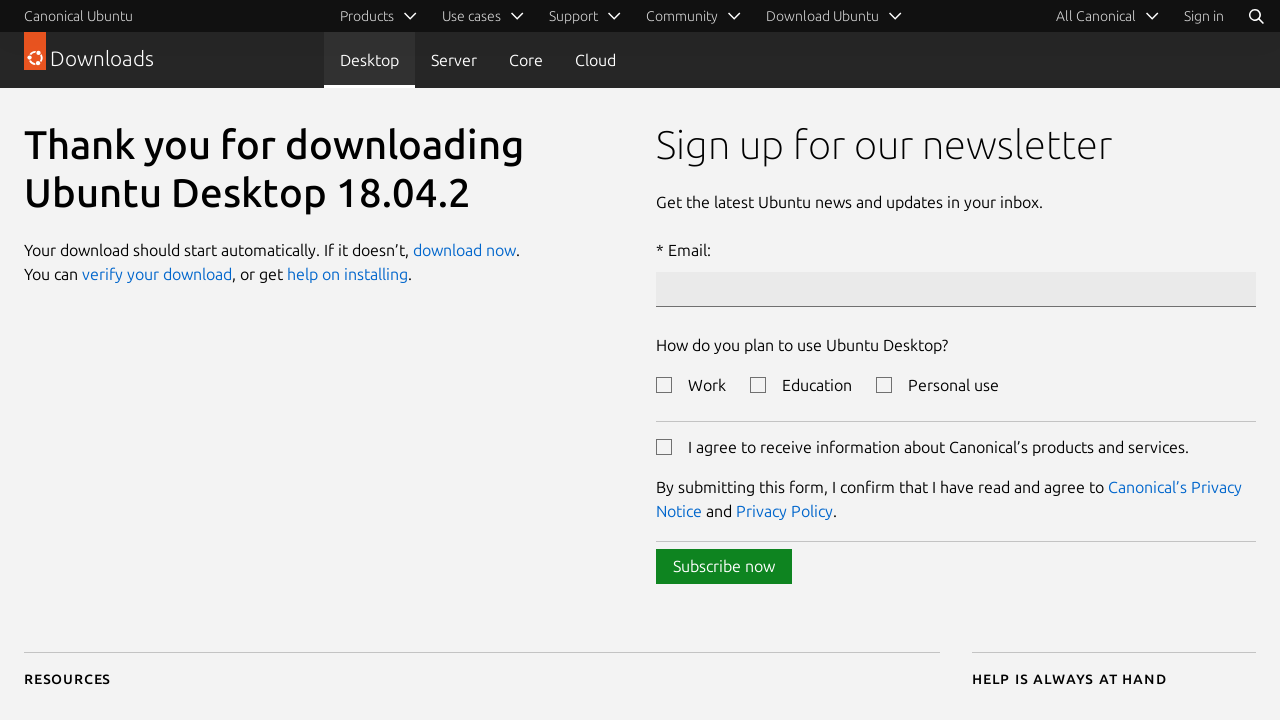

Moved mouse to center of slider at (916, 2128)
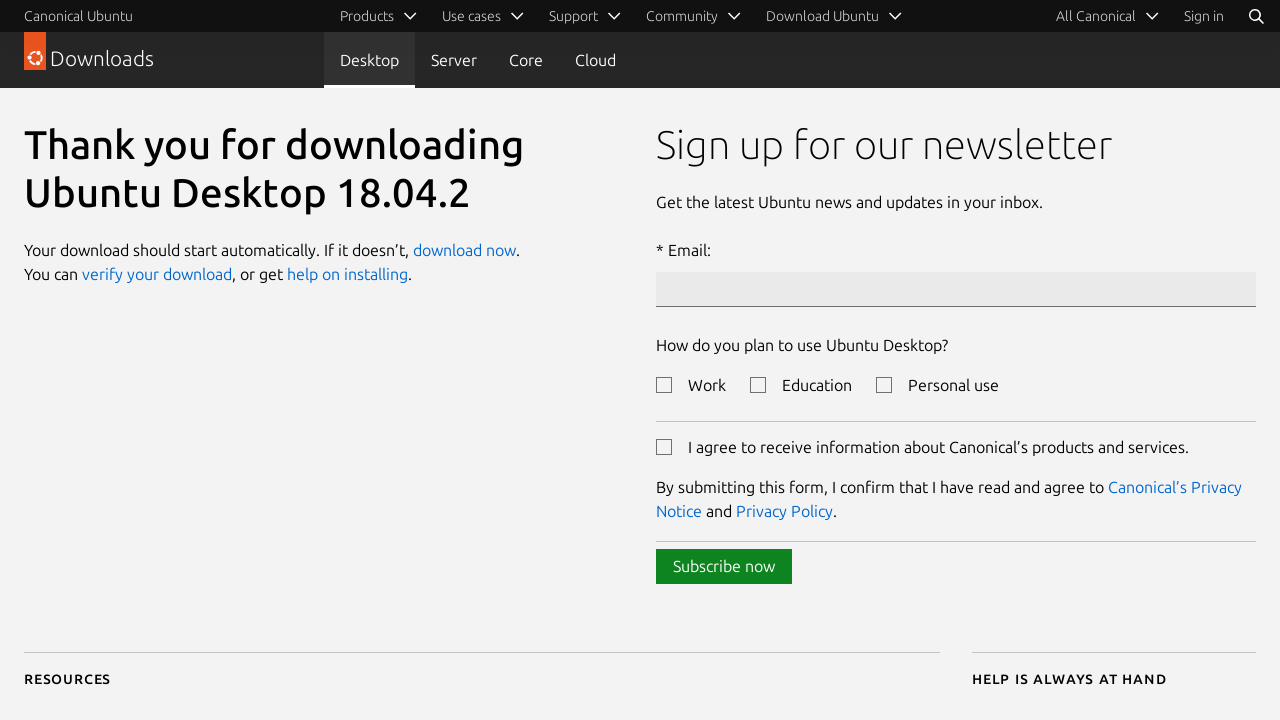

Pressed mouse button down on slider at (916, 2128)
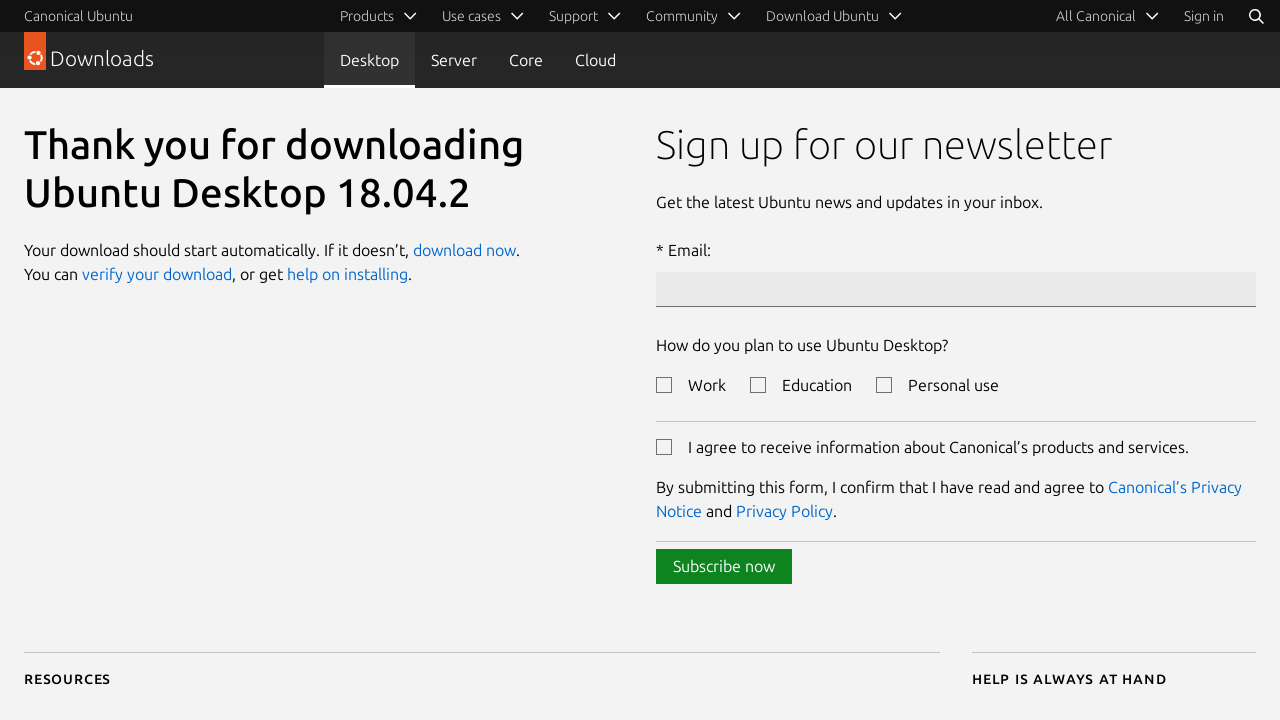

Dragged slider 30 pixels to the right at (946, 2128)
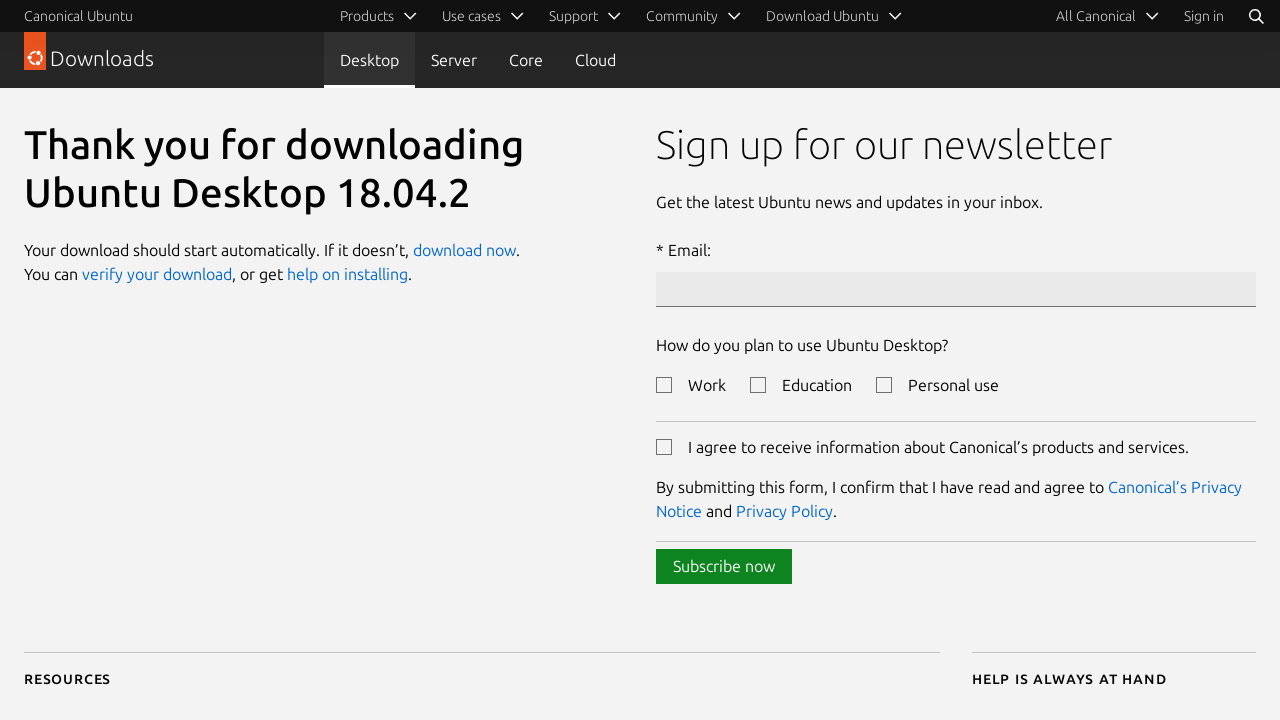

Released mouse button to complete slider drag at (946, 2128)
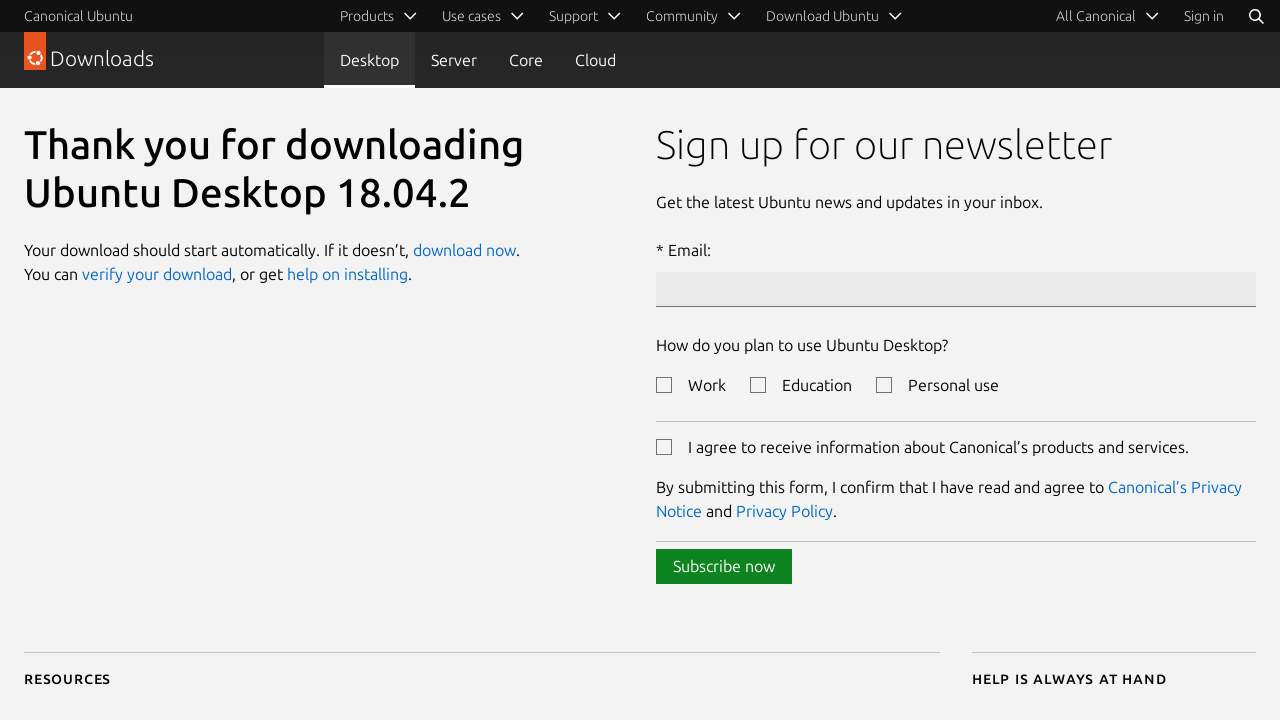

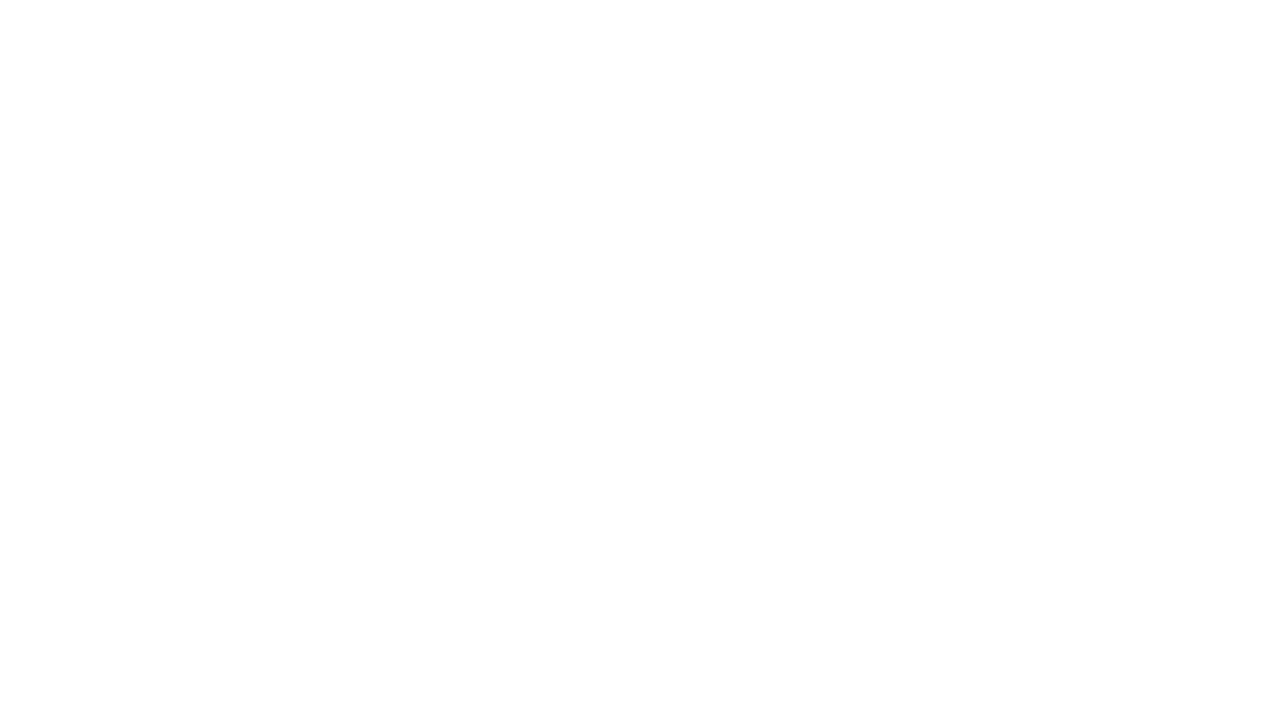